Tests radio button selection functionality by clicking different radio buttons in sport and color groups and verifying they are selected

Starting URL: https://practice.cydeo.com/radio_buttons

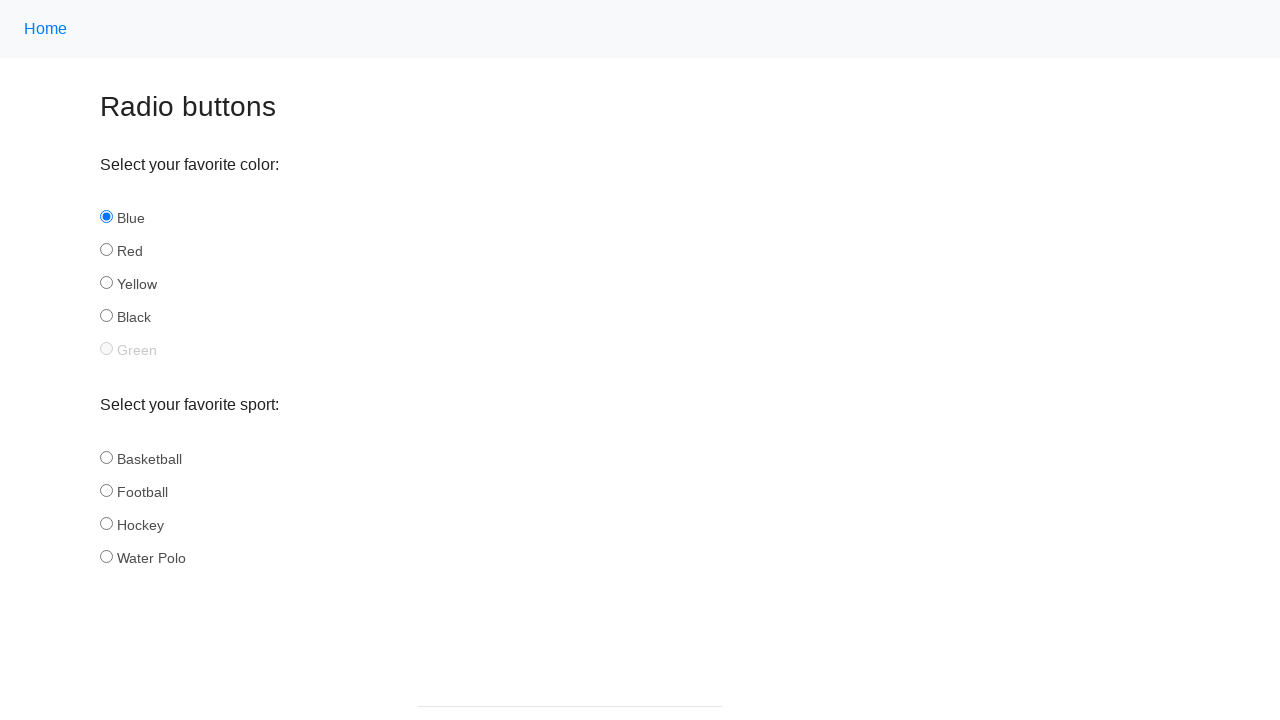

Clicked radio button with id 'hockey' in 'sport' group at (106, 523) on input[name='sport'] >> nth=2
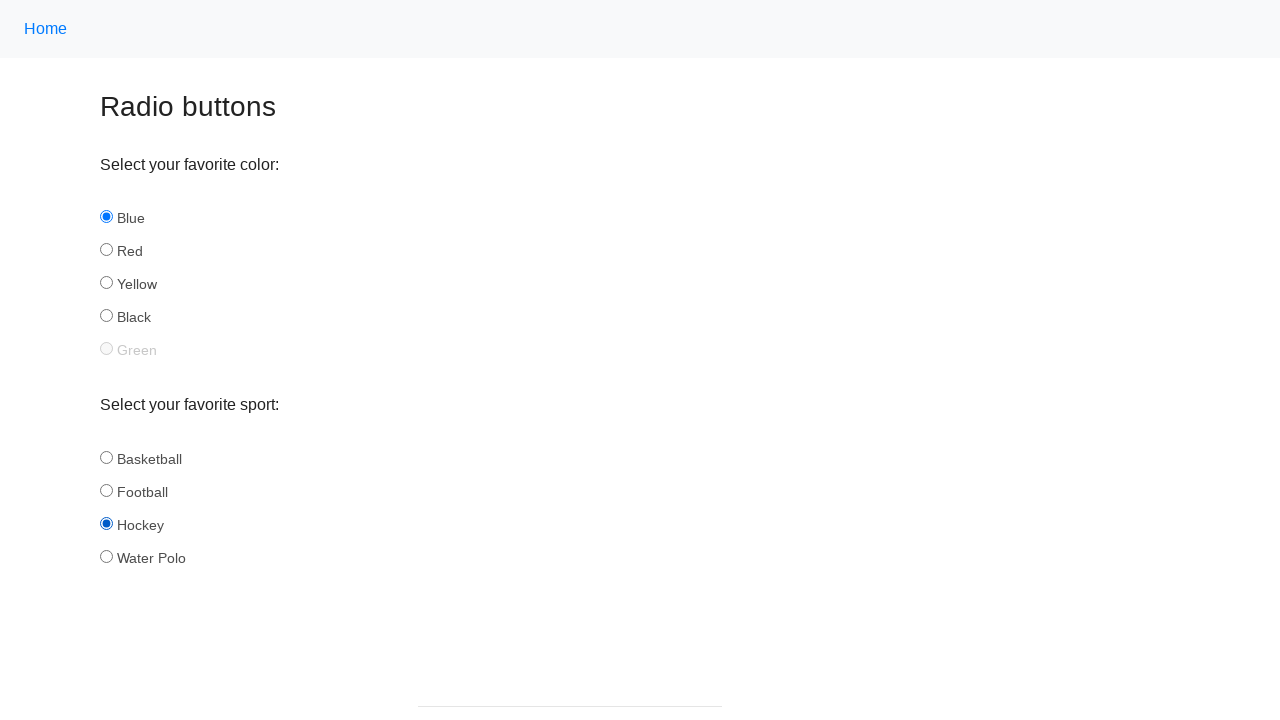

Clicked radio button with id 'football' in 'sport' group at (106, 490) on input[name='sport'] >> nth=1
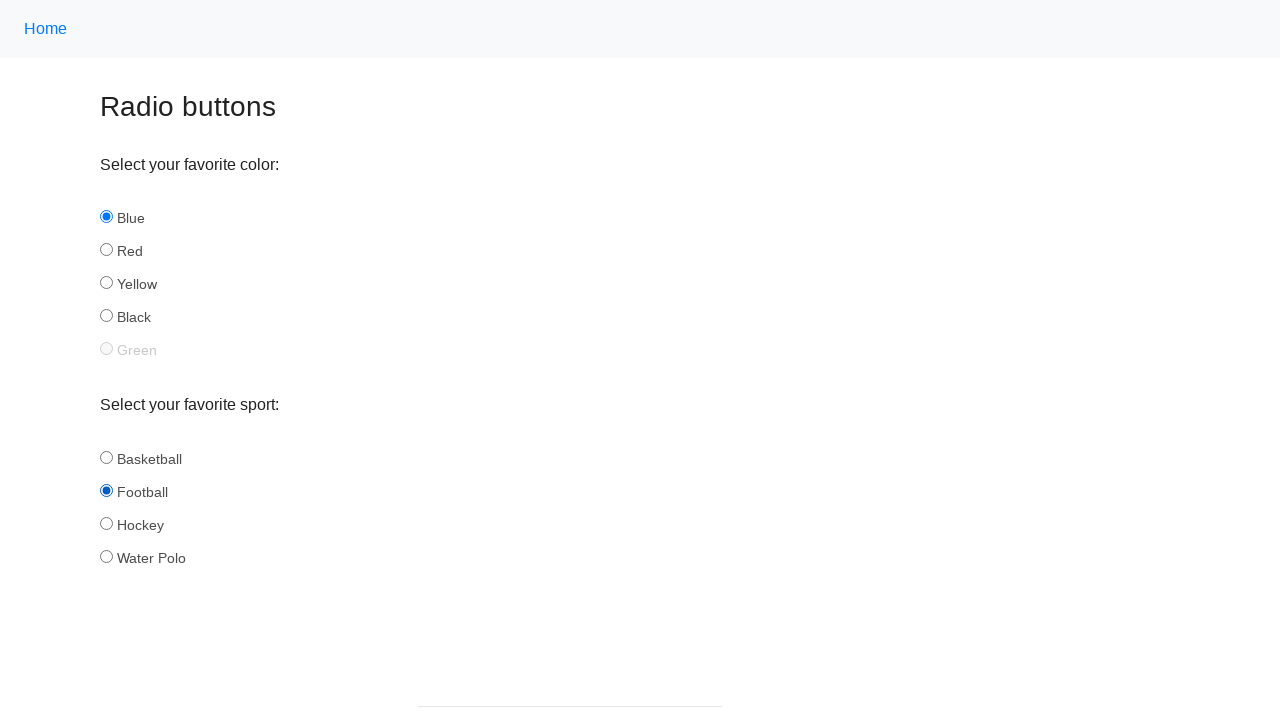

Clicked radio button with id 'yellow' in 'color' group at (106, 283) on input[name='color'] >> nth=2
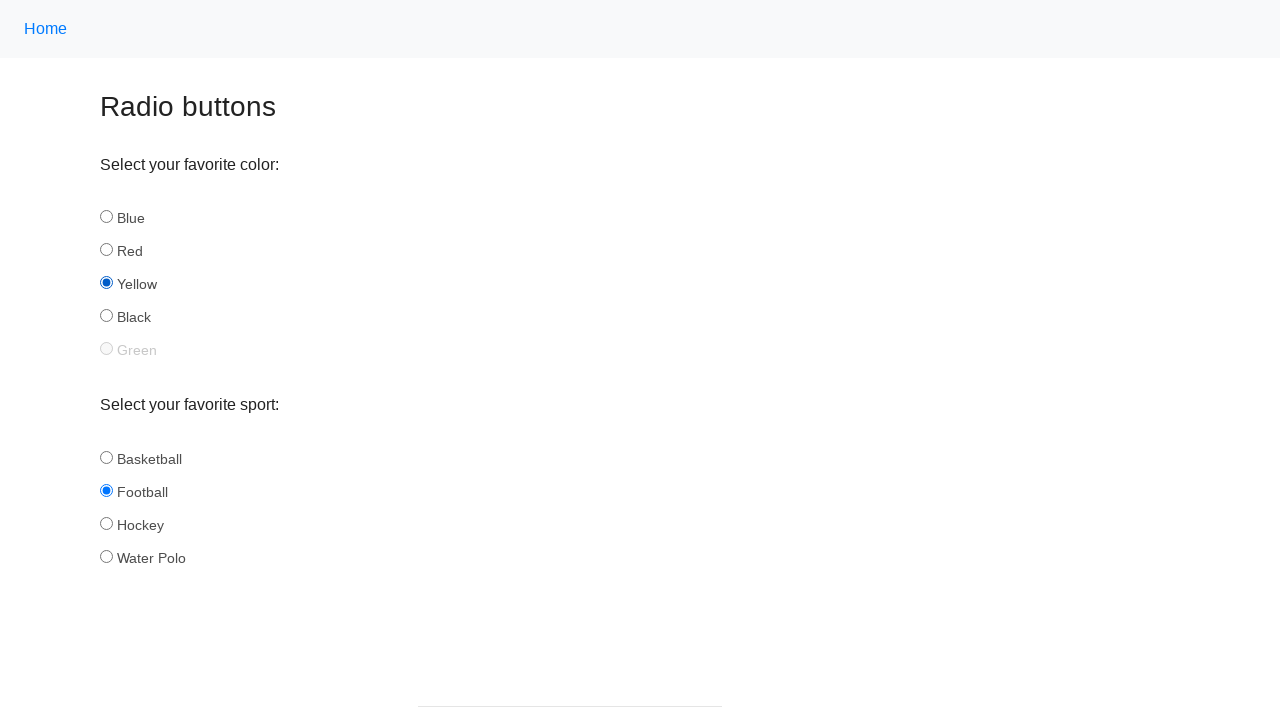

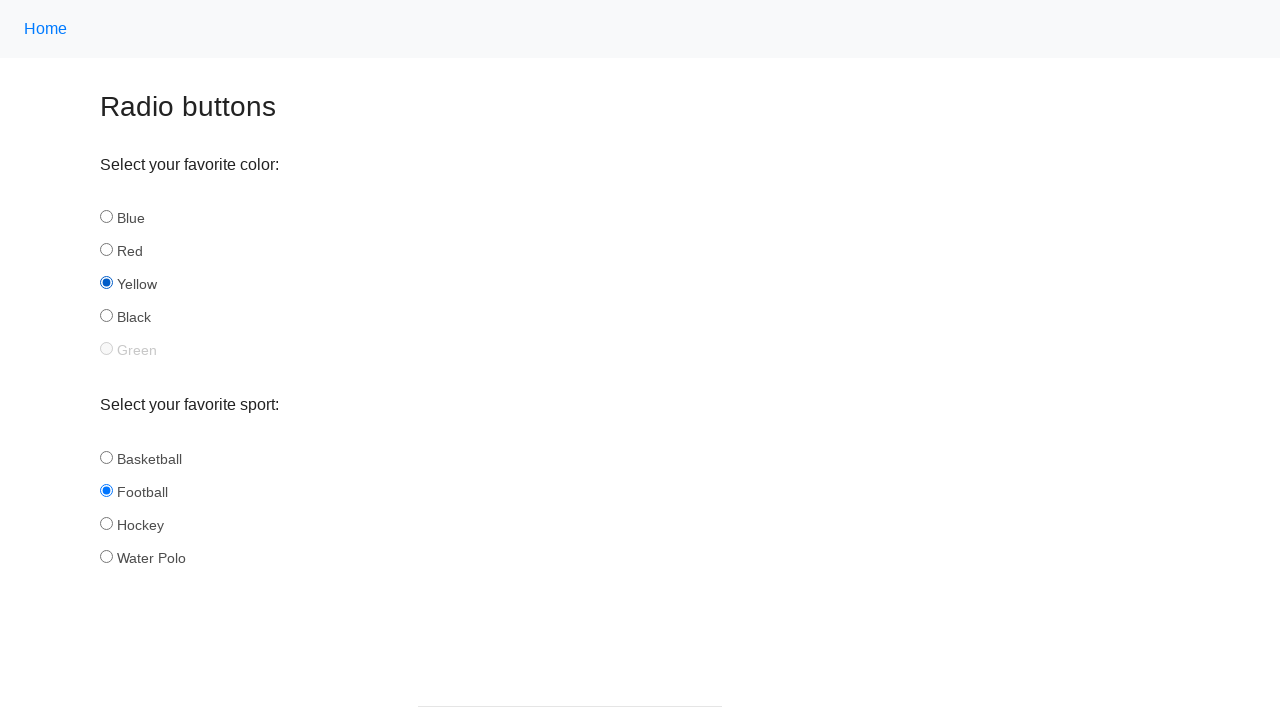